Tests dynamic loading by clicking a Start button and verifying that "Hello World!" text appears after the content loads

Starting URL: https://the-internet.herokuapp.com/dynamic_loading/1

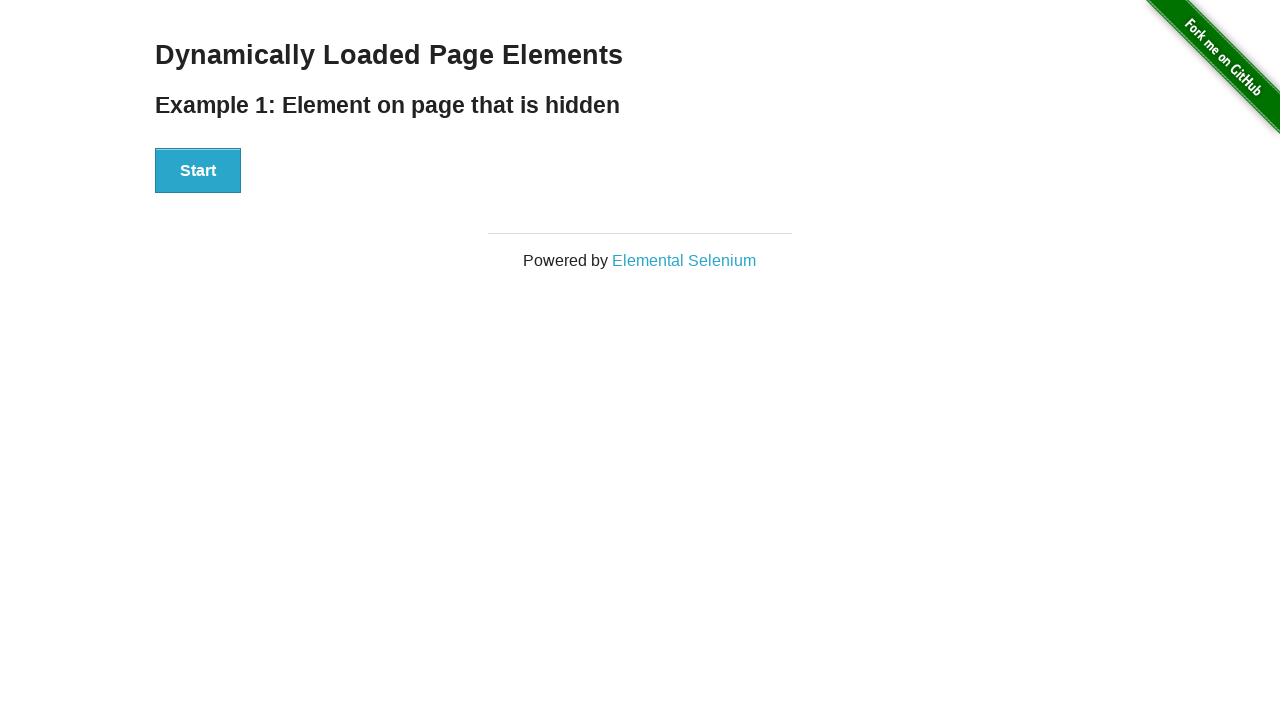

Clicked the Start button to trigger dynamic loading at (198, 171) on xpath=//div[@id='start']//button
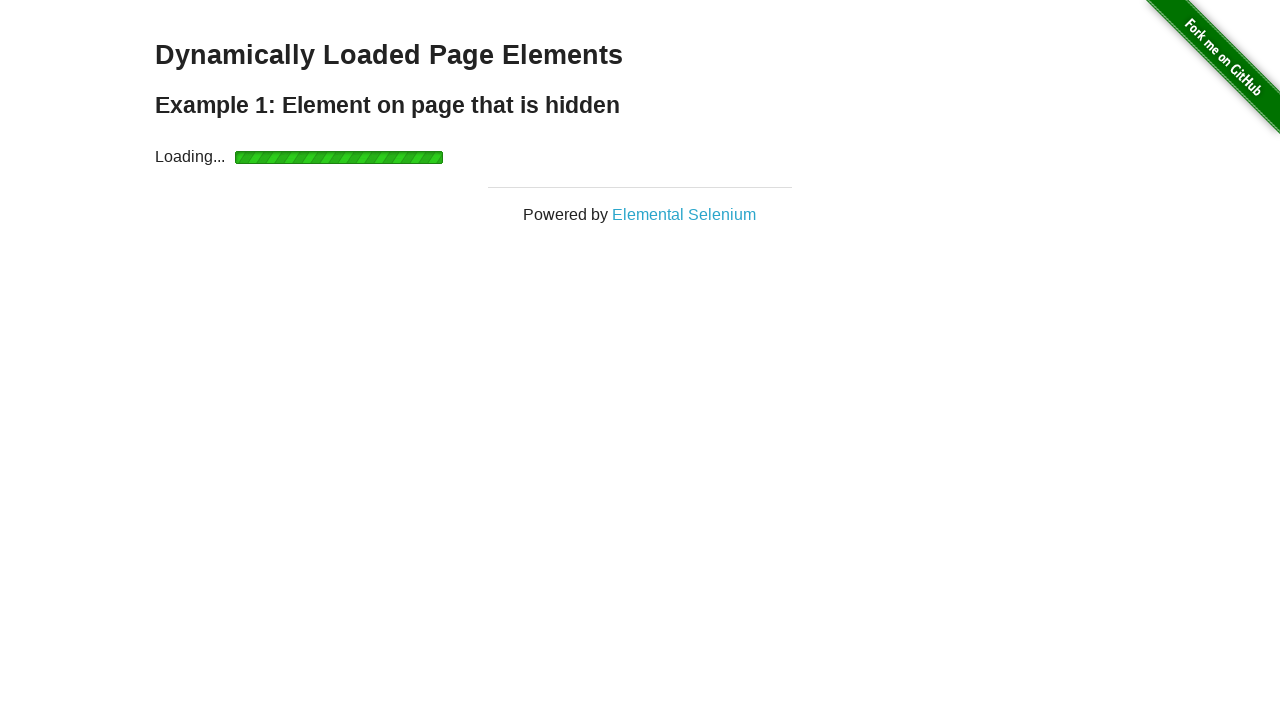

Waited for 'Hello World!' text to become visible
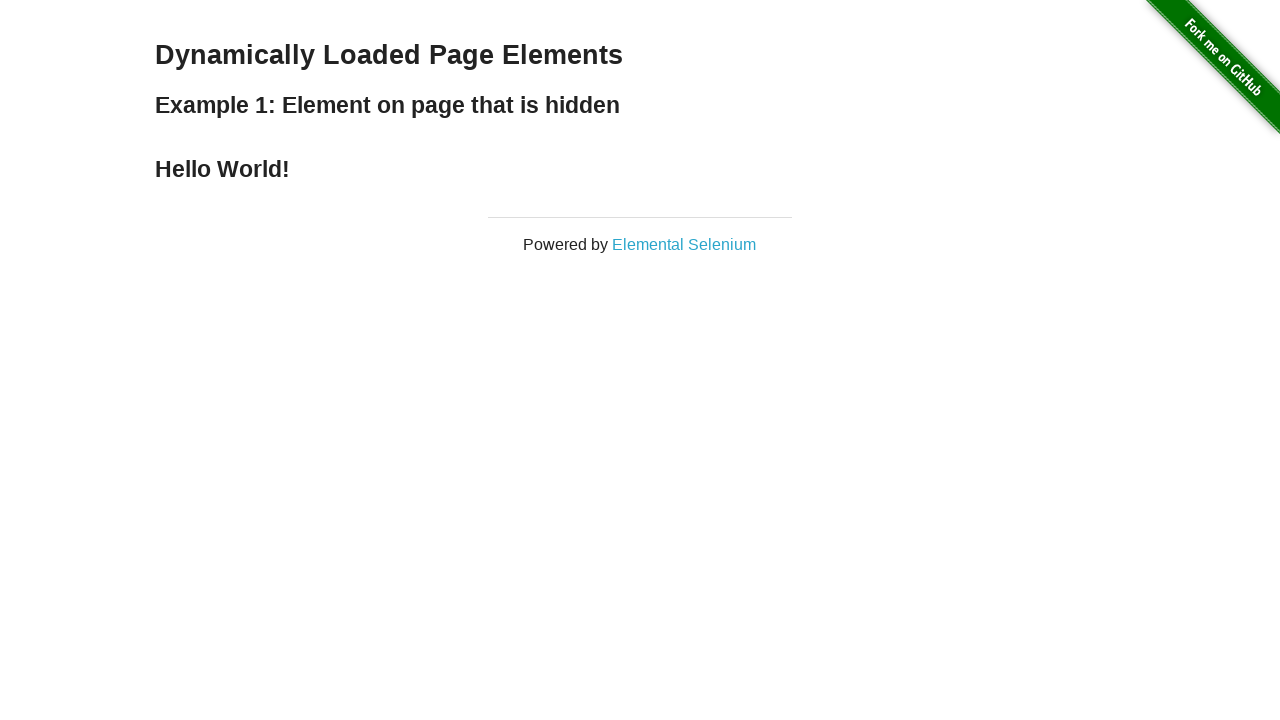

Located the 'Hello World!' element
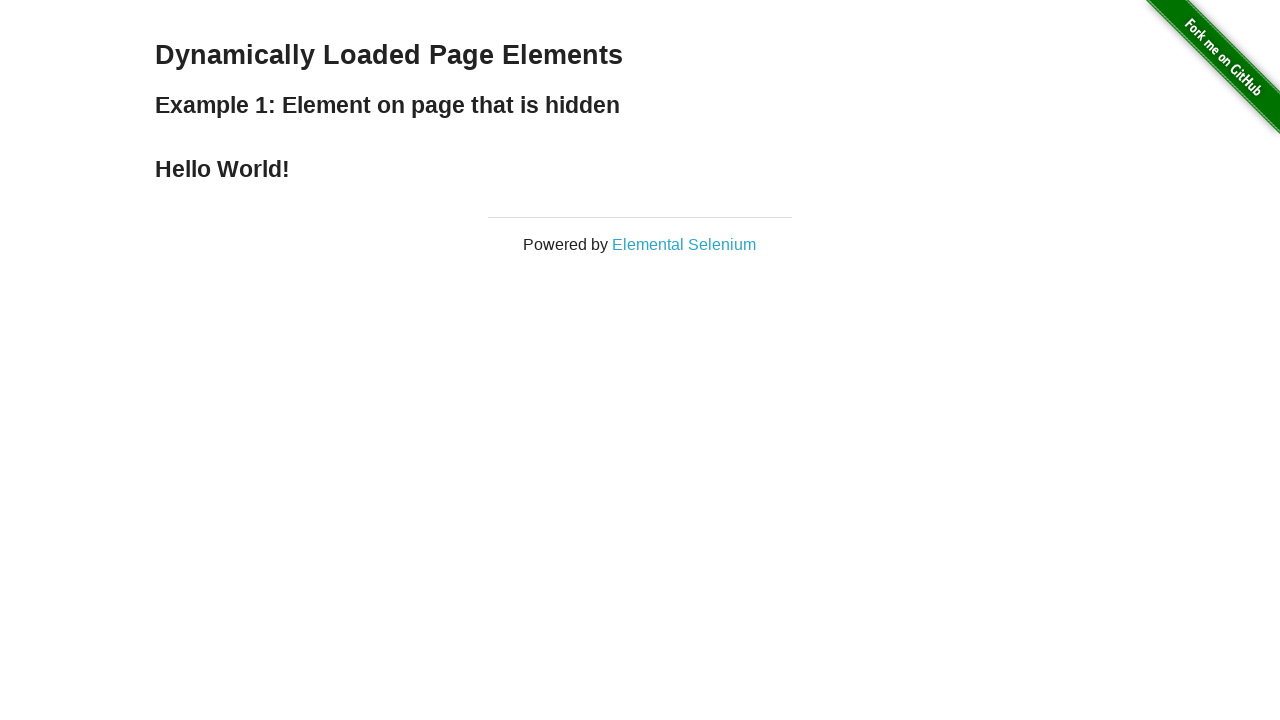

Verified that the element contains 'Hello World!' text
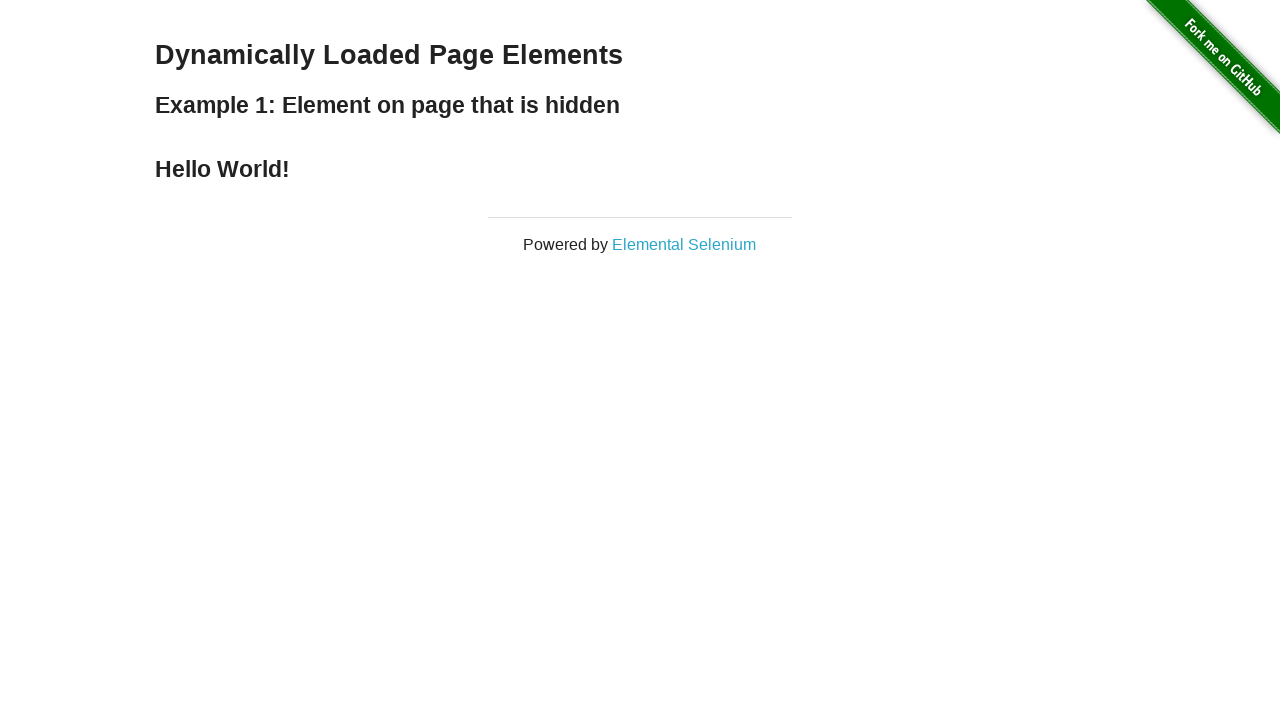

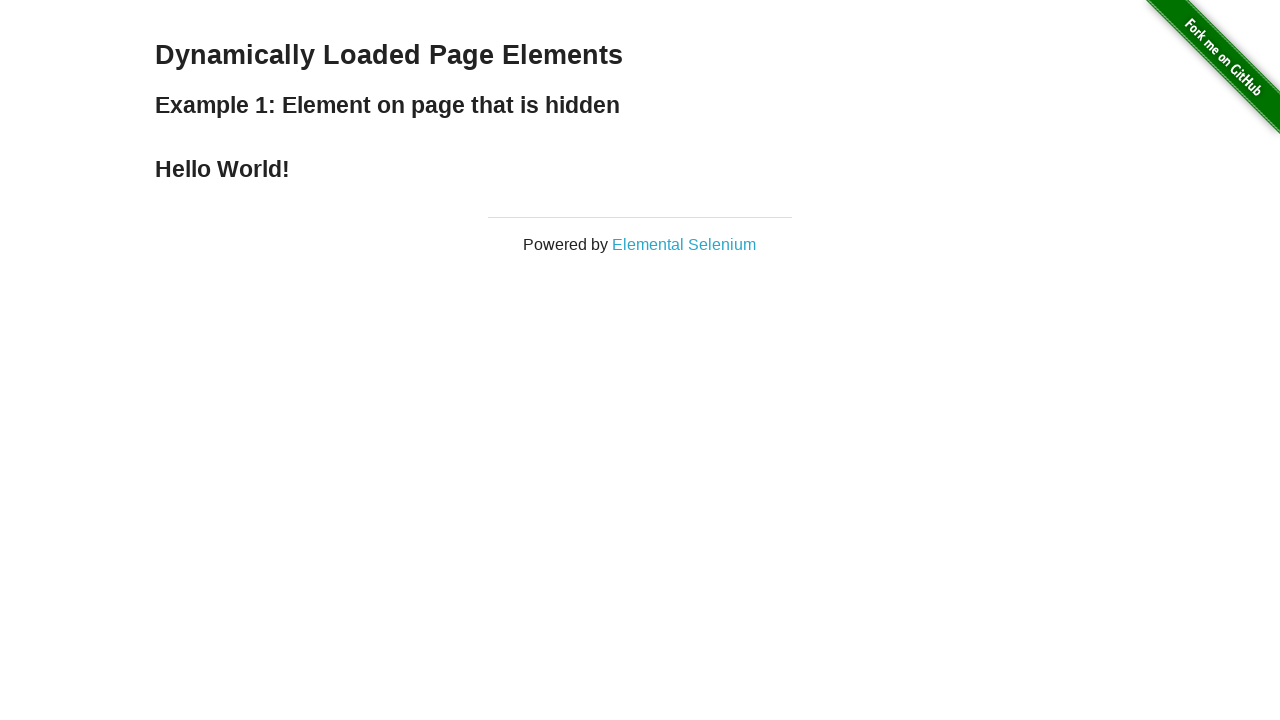